Tests date picker functionality on trip.com by clicking on a date input field and verifying calendar display with date availability

Starting URL: https://www.trip.com/

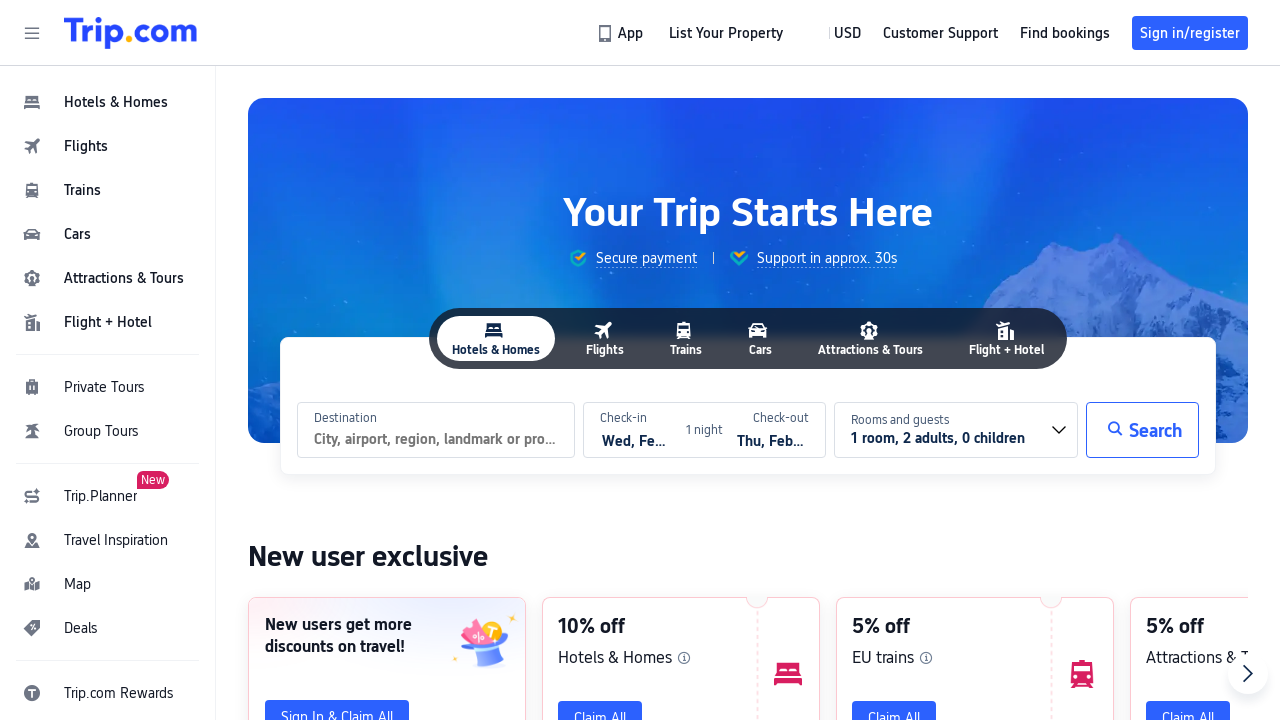

Clicked on date input field to open calendar at (637, 440) on (//input[@type='text'])[2]
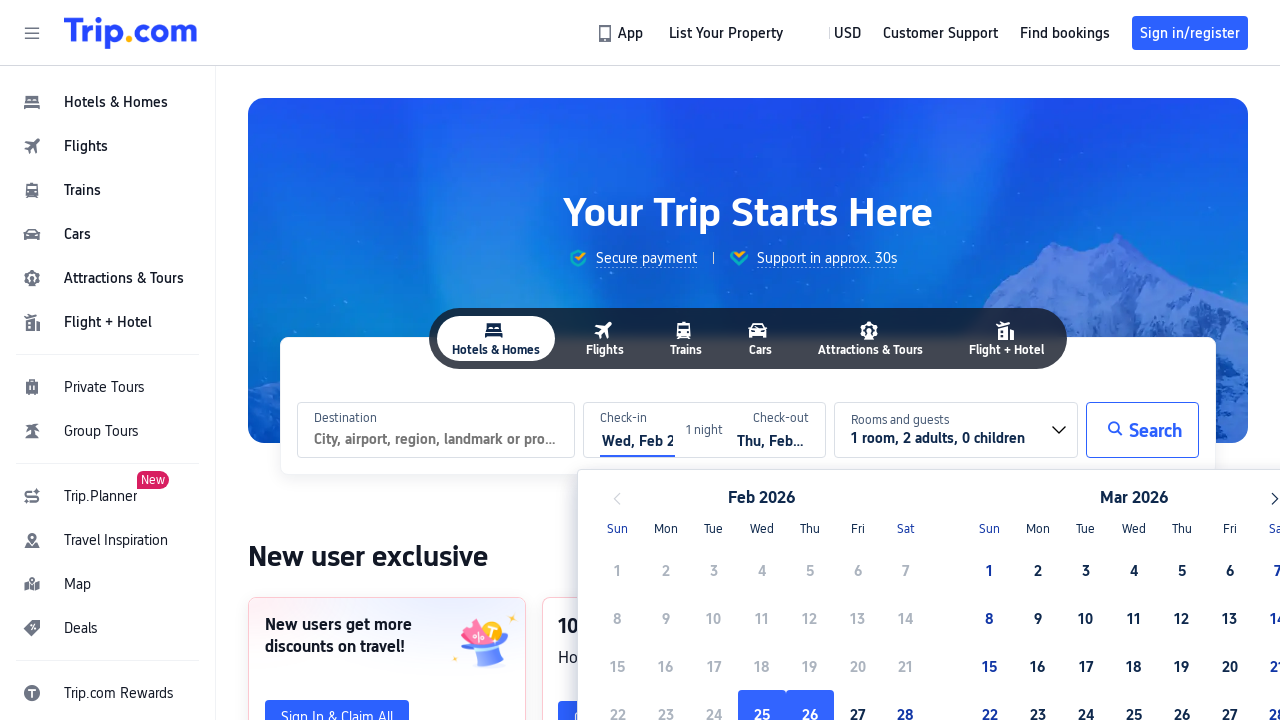

Calendar displayed successfully
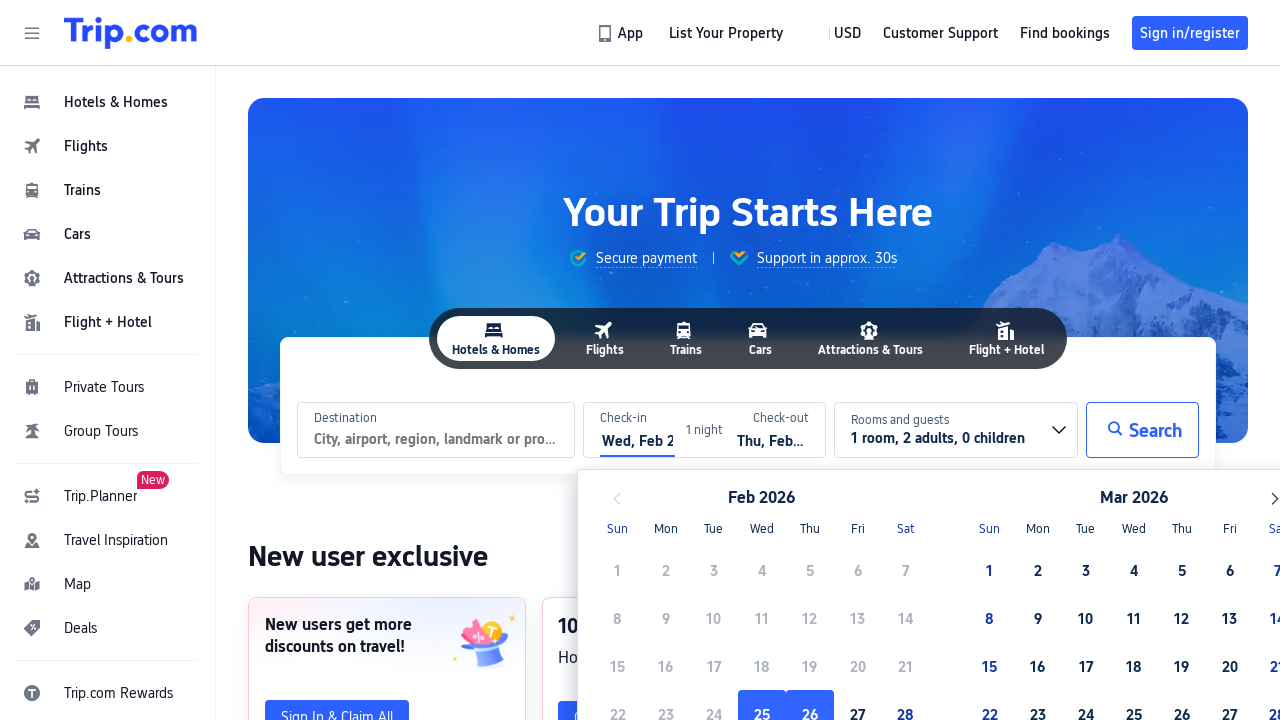

Calendar dates are available and displayed
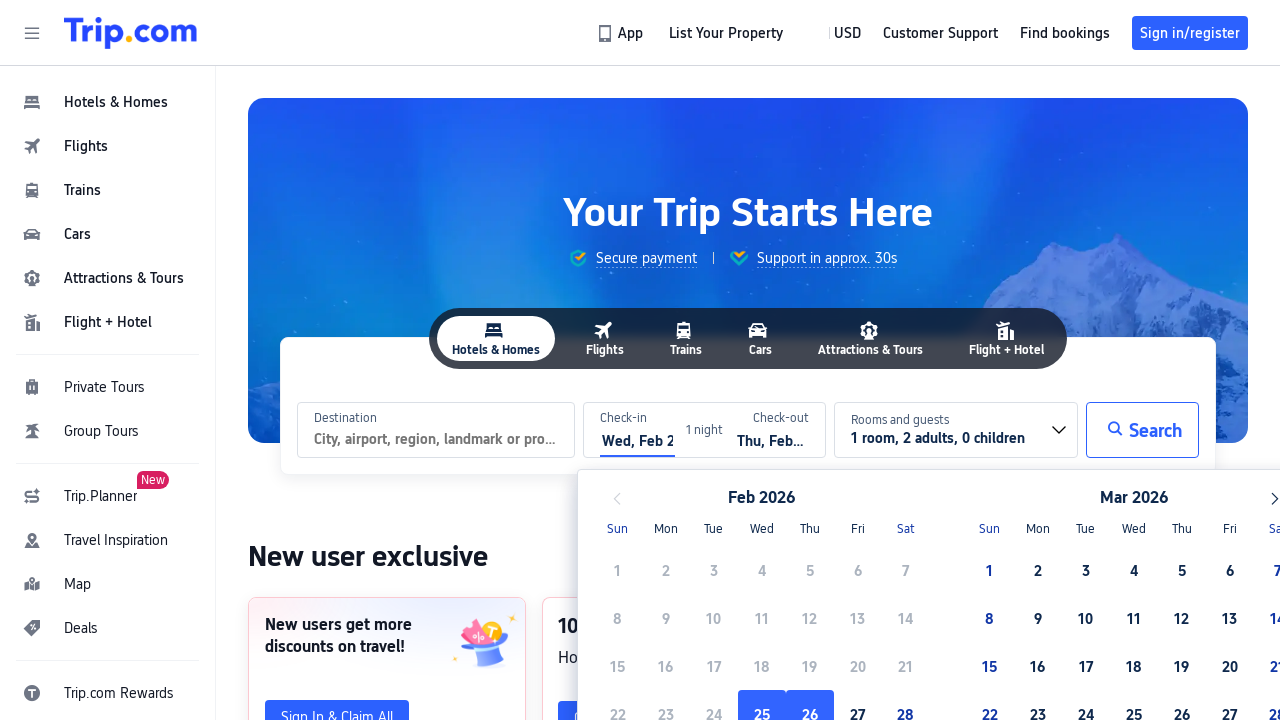

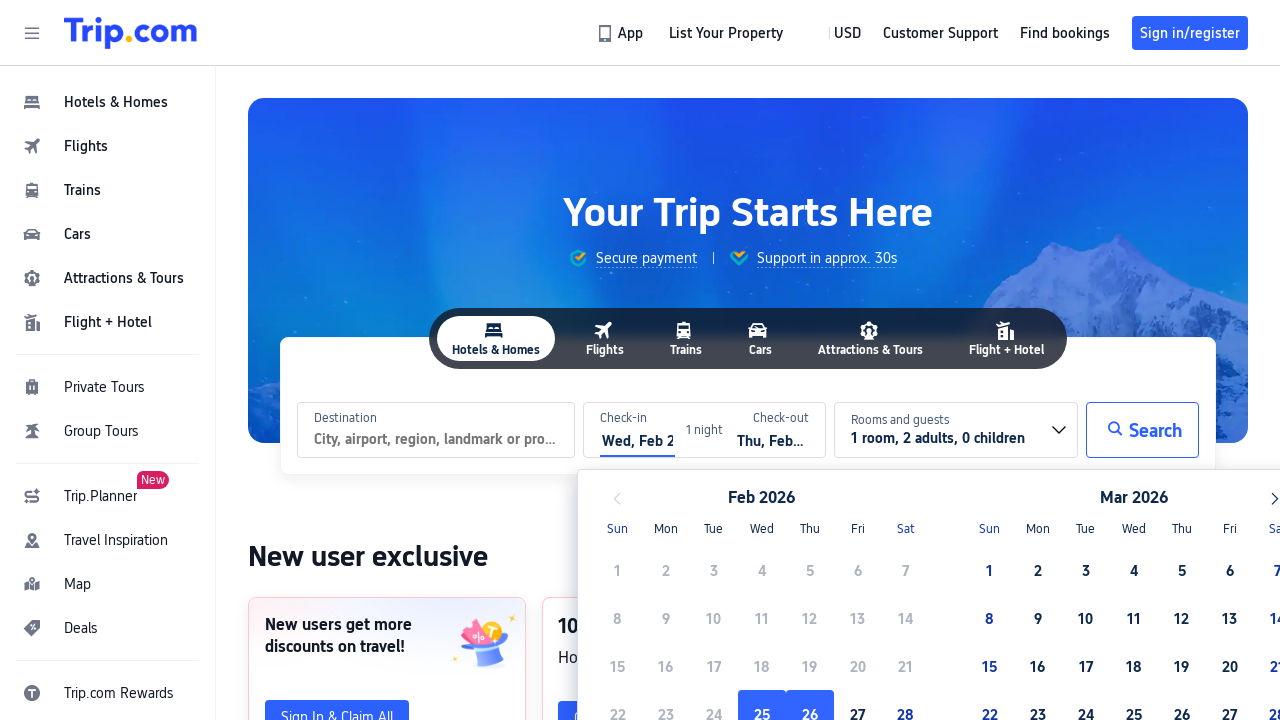